Tests drag and drop functionality by dragging an element from one location and dropping it to another on the jQuery UI demo page

Starting URL: https://jqueryui.com/droppable/

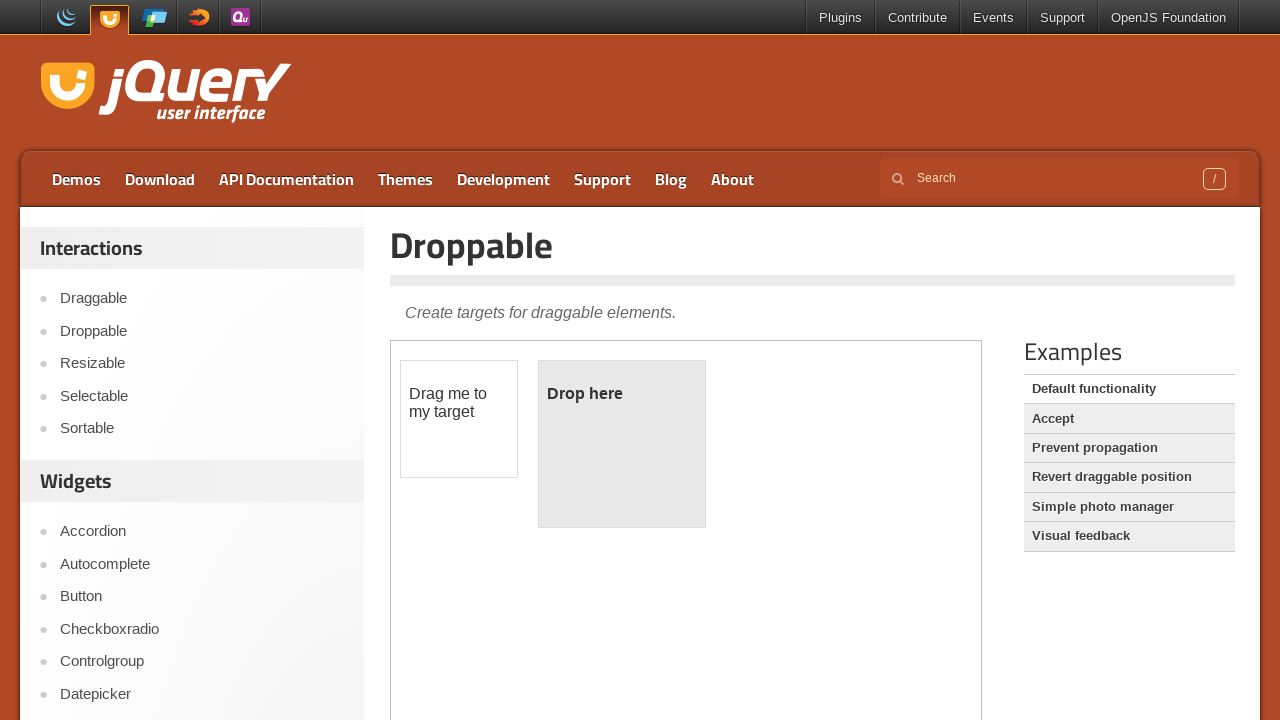

Located the iframe containing the droppable demo
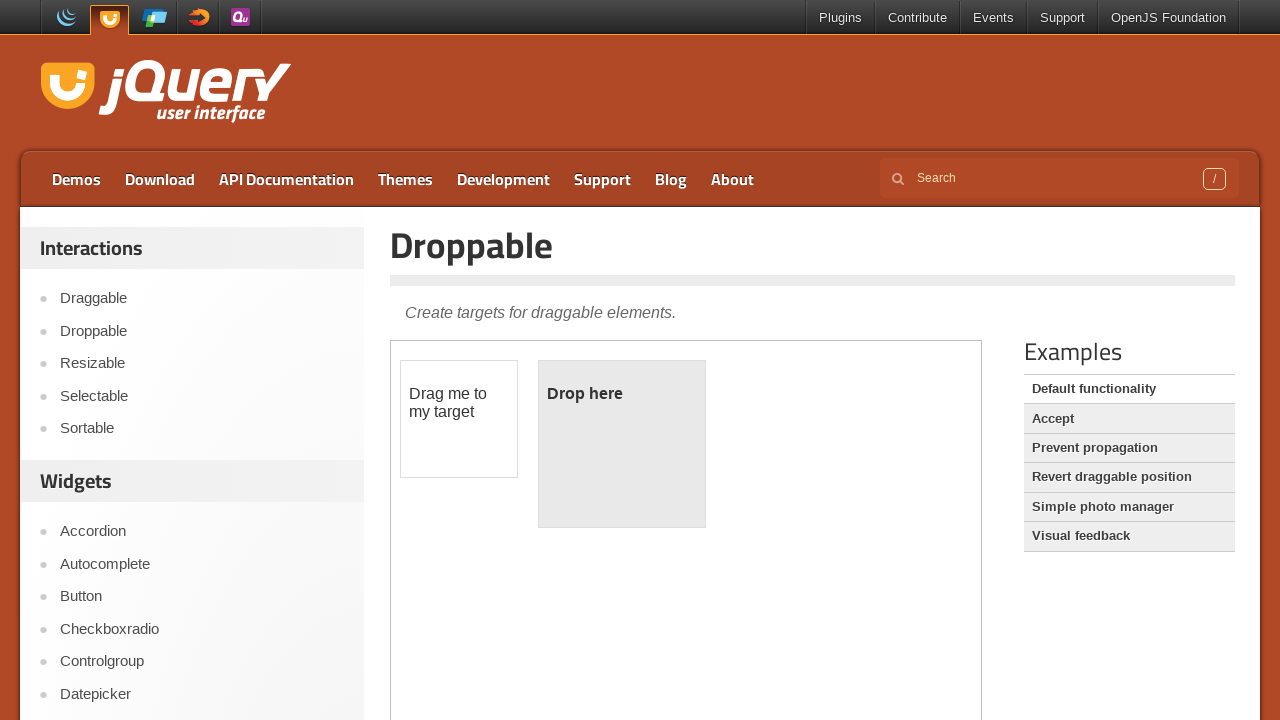

Located the draggable element
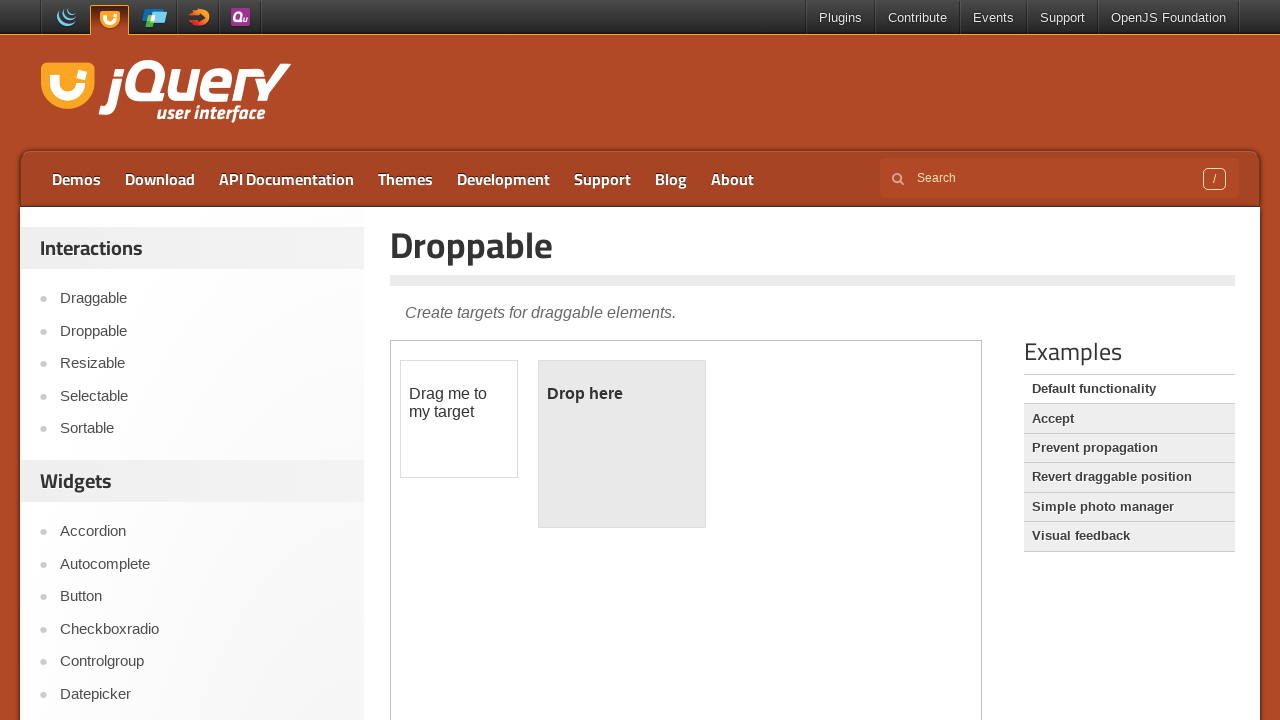

Located the droppable target element
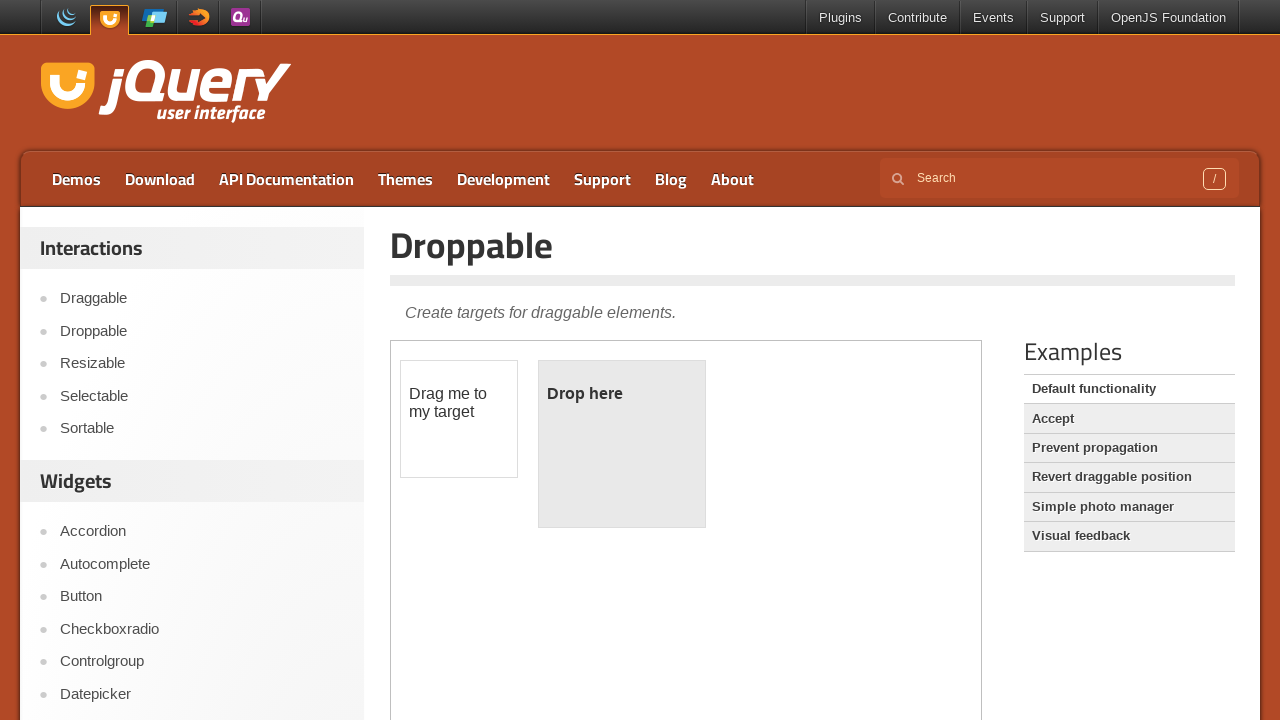

Dragged the element to the droppable target at (622, 444)
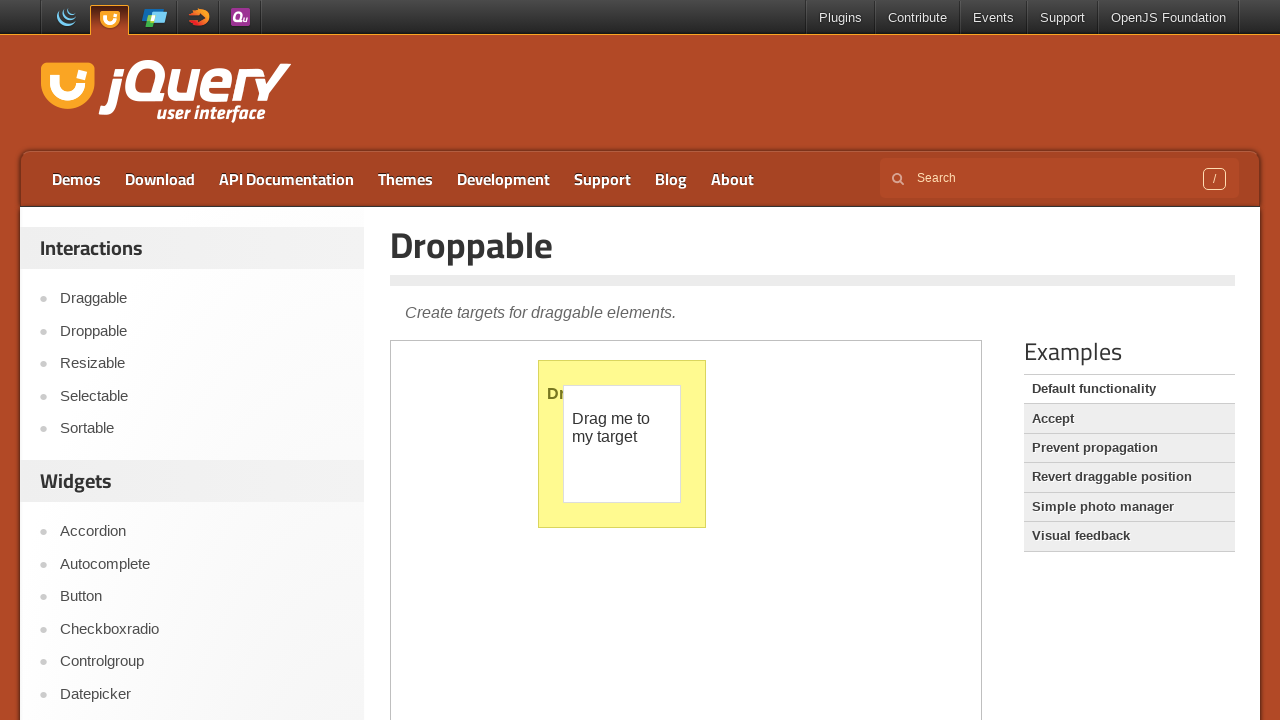

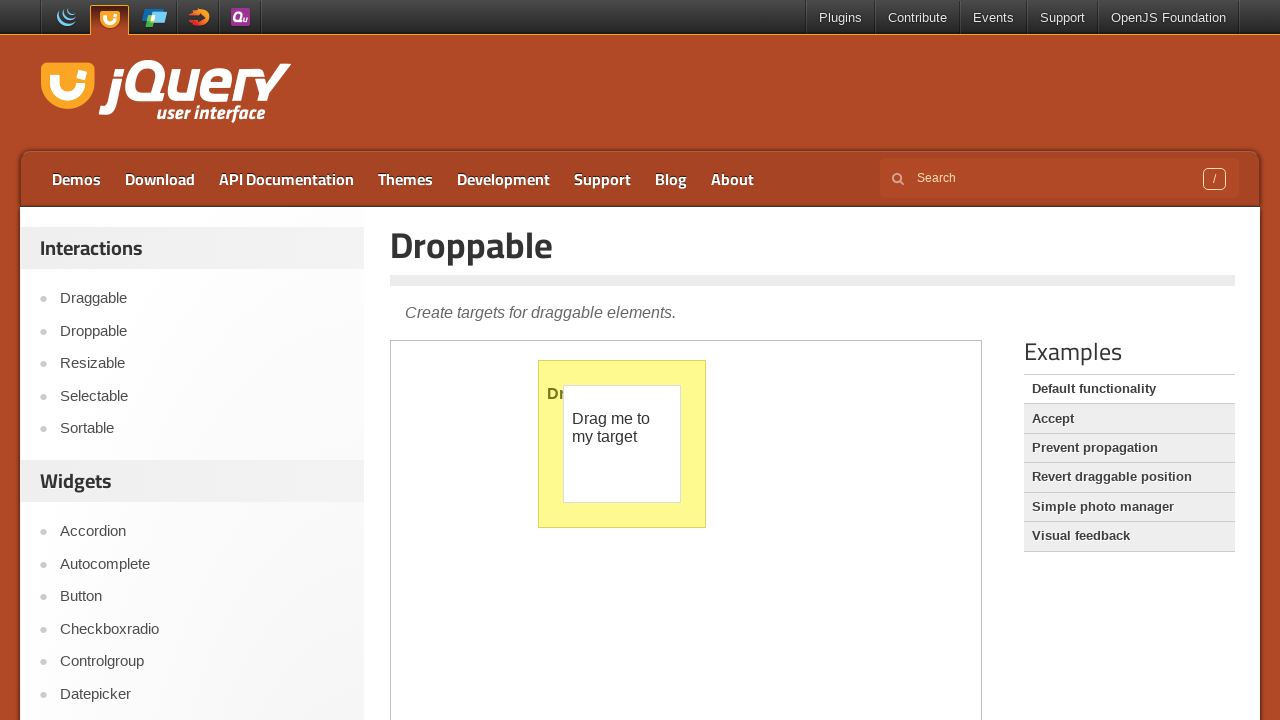